Tests that edits are cancelled when pressing Escape key

Starting URL: https://demo.playwright.dev/todomvc

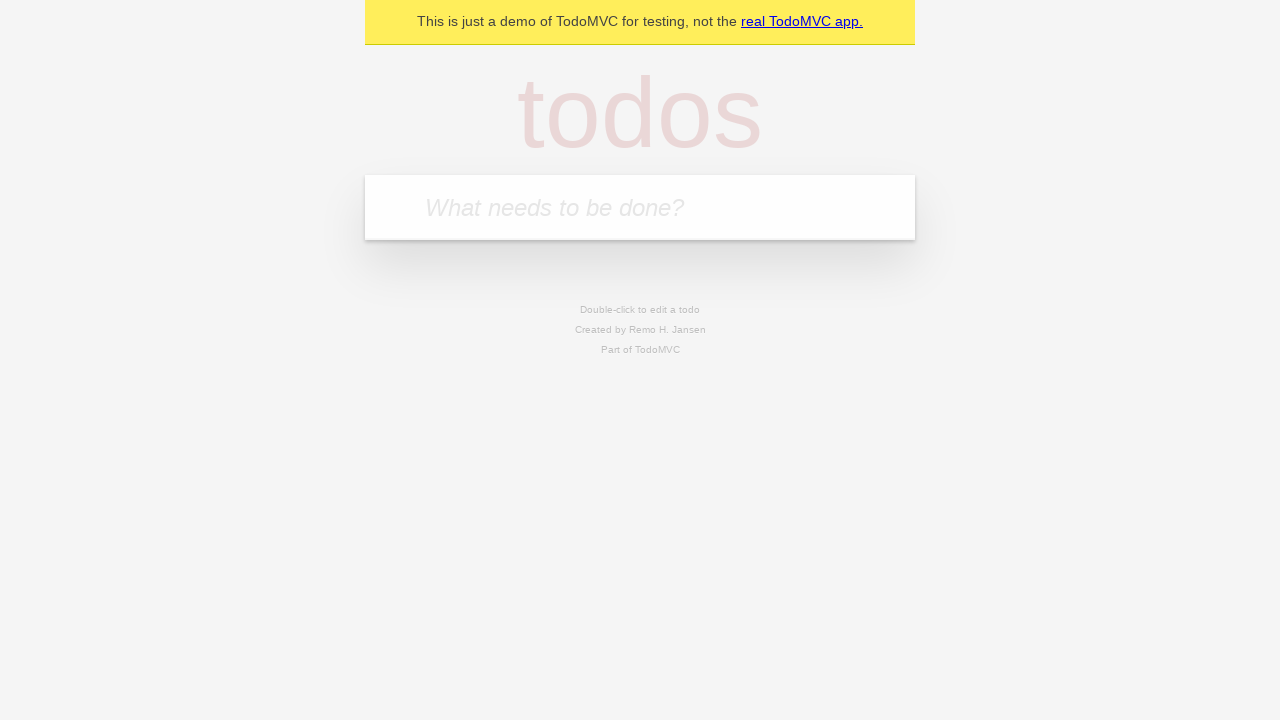

Filled new todo field with 'buy some cheese' on internal:attr=[placeholder="What needs to be done?"i]
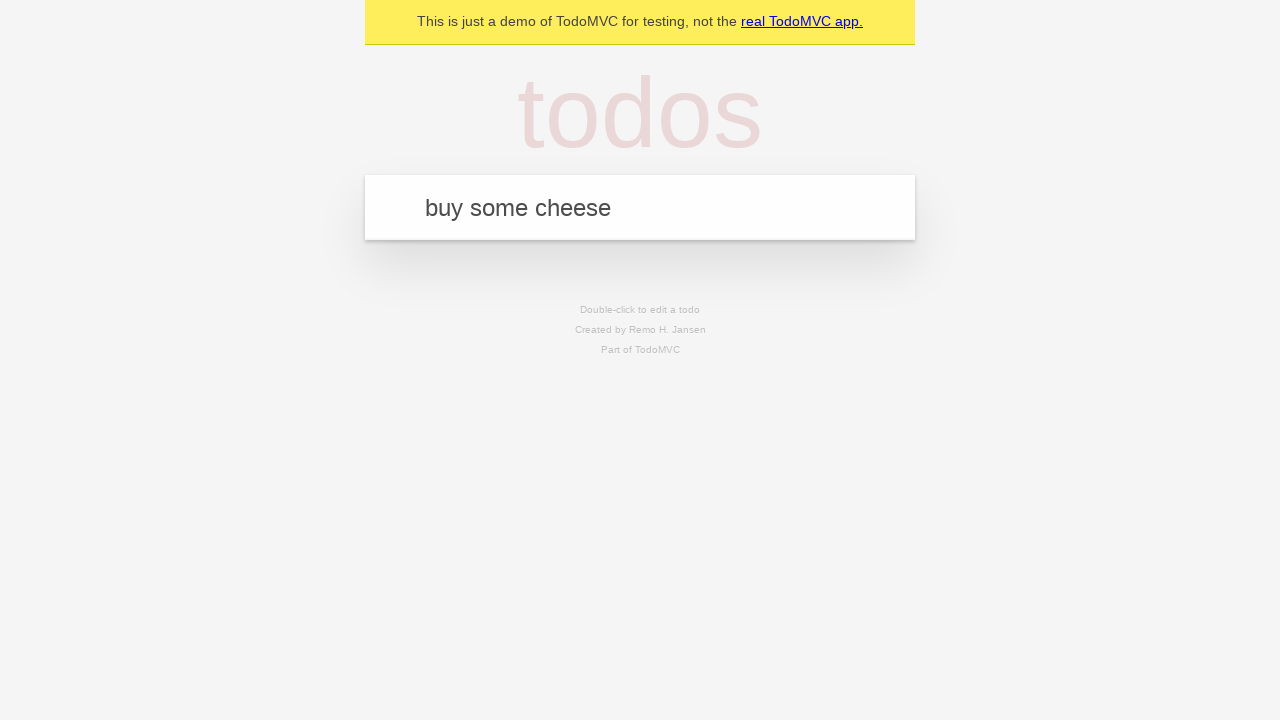

Pressed Enter to create todo 'buy some cheese' on internal:attr=[placeholder="What needs to be done?"i]
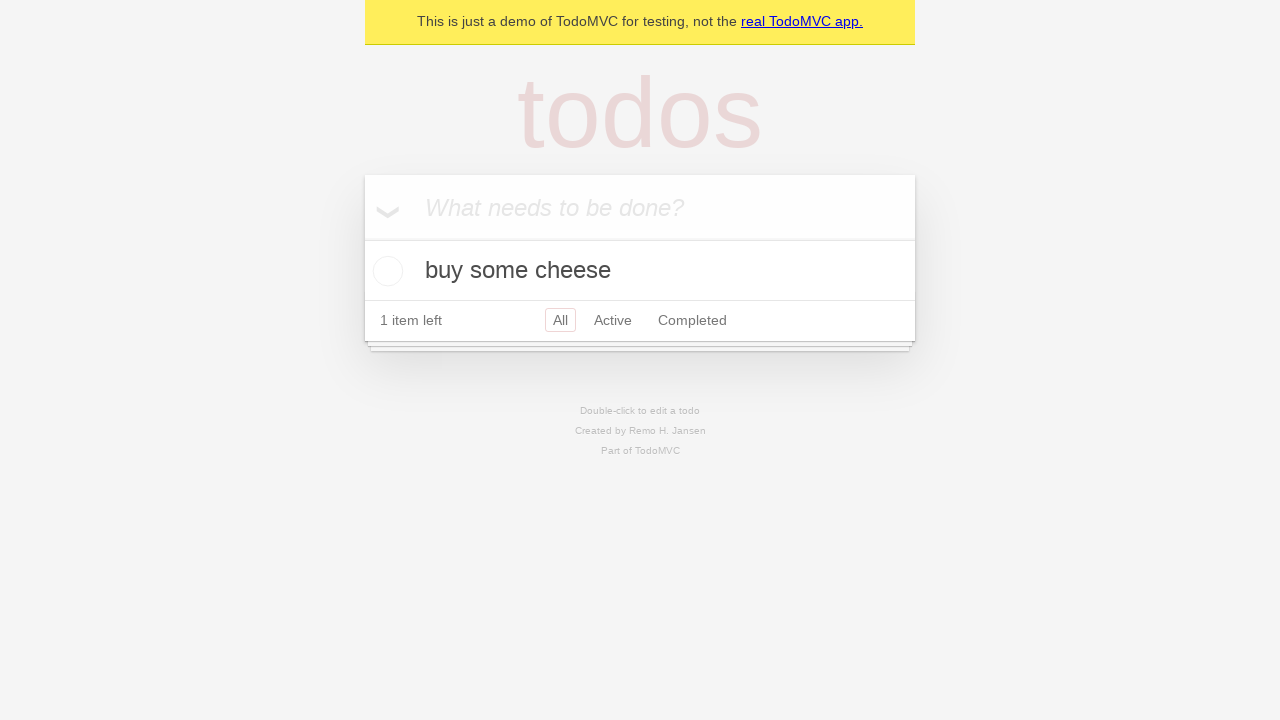

Filled new todo field with 'feed the cat' on internal:attr=[placeholder="What needs to be done?"i]
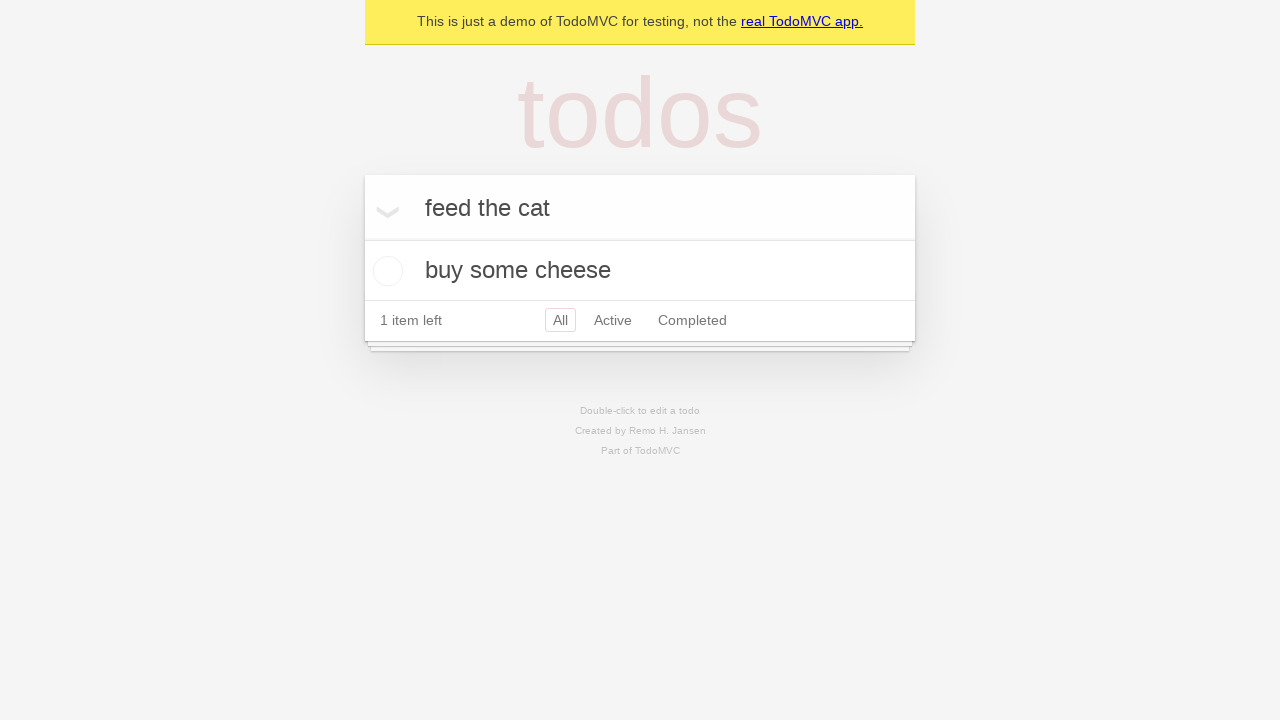

Pressed Enter to create todo 'feed the cat' on internal:attr=[placeholder="What needs to be done?"i]
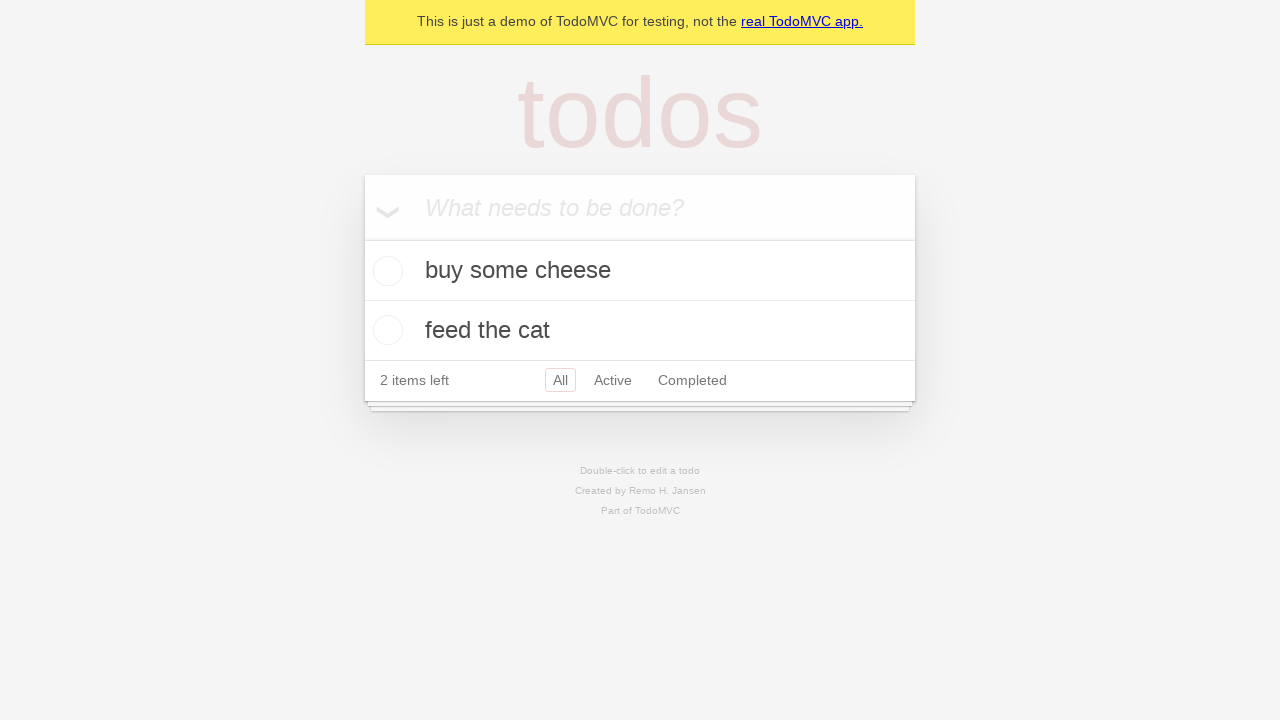

Filled new todo field with 'book a doctors appointment' on internal:attr=[placeholder="What needs to be done?"i]
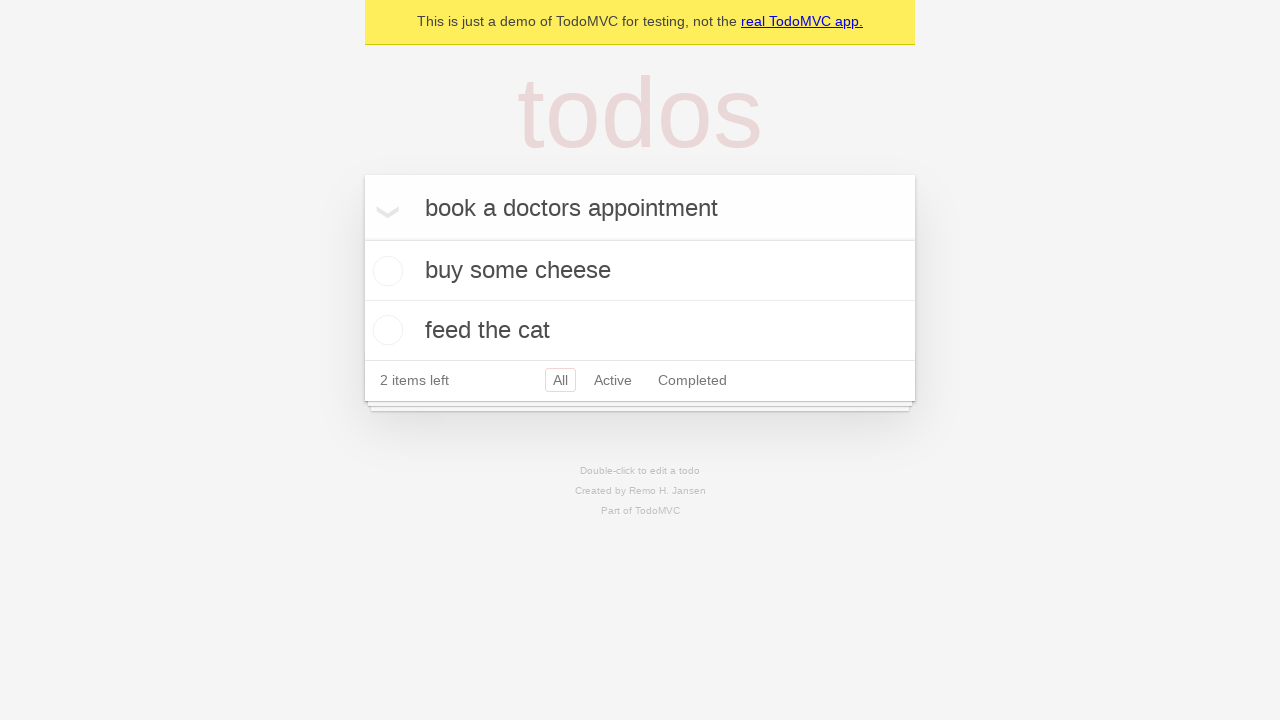

Pressed Enter to create todo 'book a doctors appointment' on internal:attr=[placeholder="What needs to be done?"i]
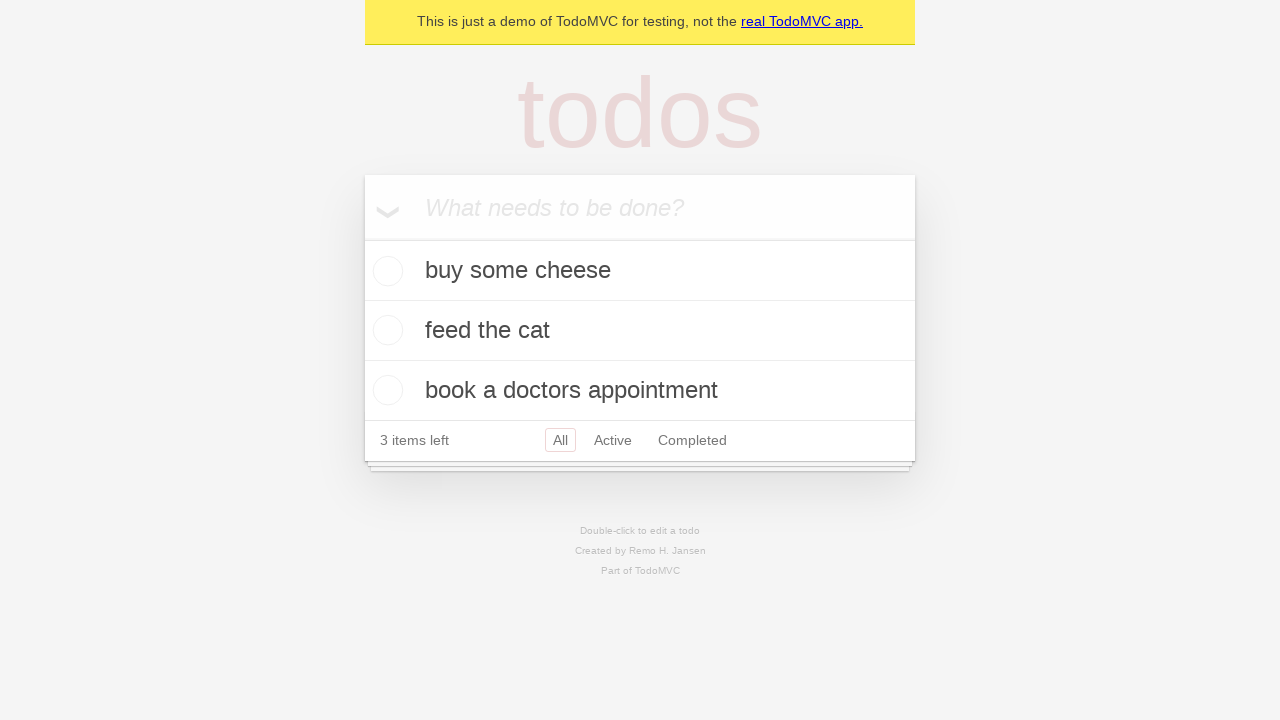

Double-clicked second todo to enter edit mode at (640, 331) on internal:testid=[data-testid="todo-item"s] >> nth=1
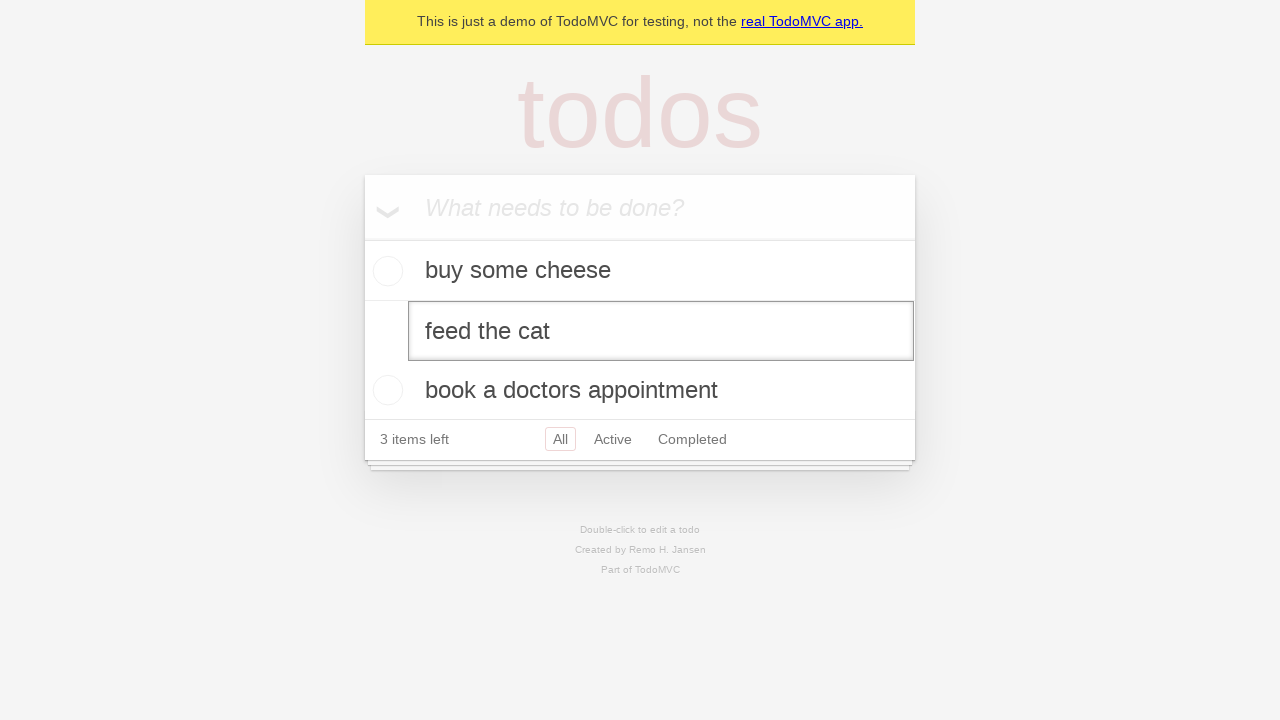

Filled edit field with 'buy some sausages' on internal:testid=[data-testid="todo-item"s] >> nth=1 >> internal:role=textbox[nam
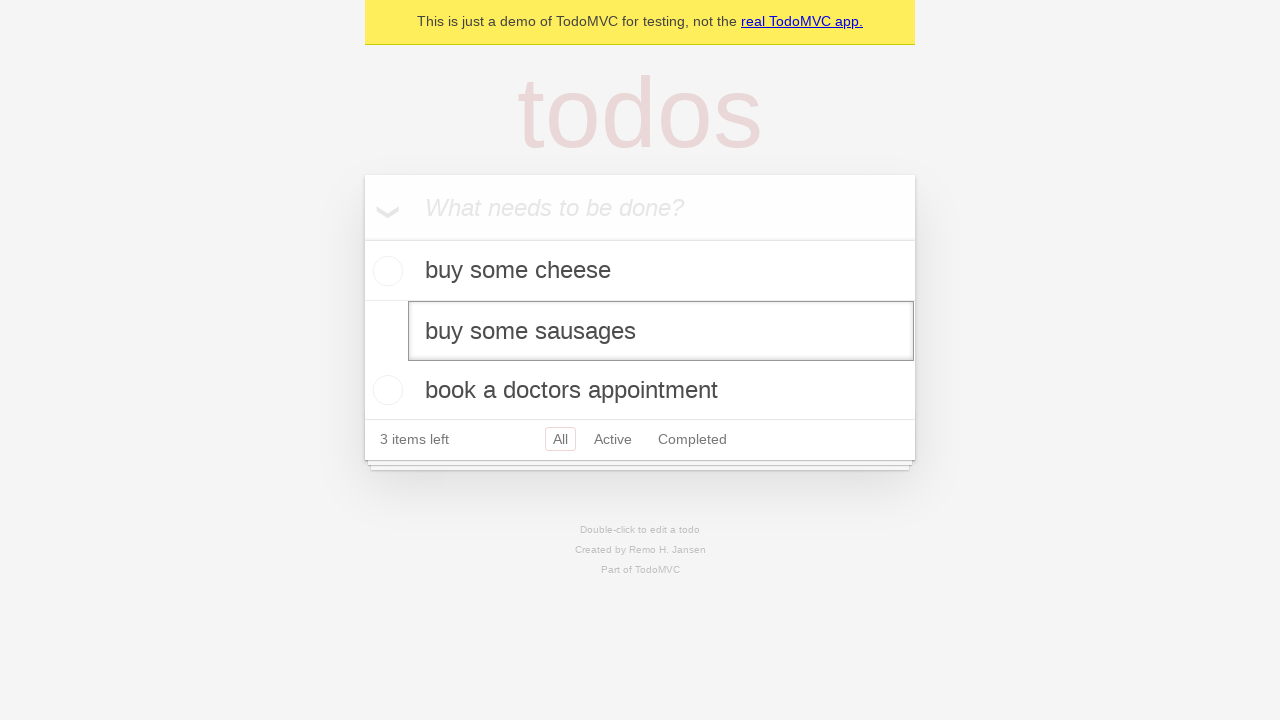

Pressed Escape to cancel edits on second todo on internal:testid=[data-testid="todo-item"s] >> nth=1 >> internal:role=textbox[nam
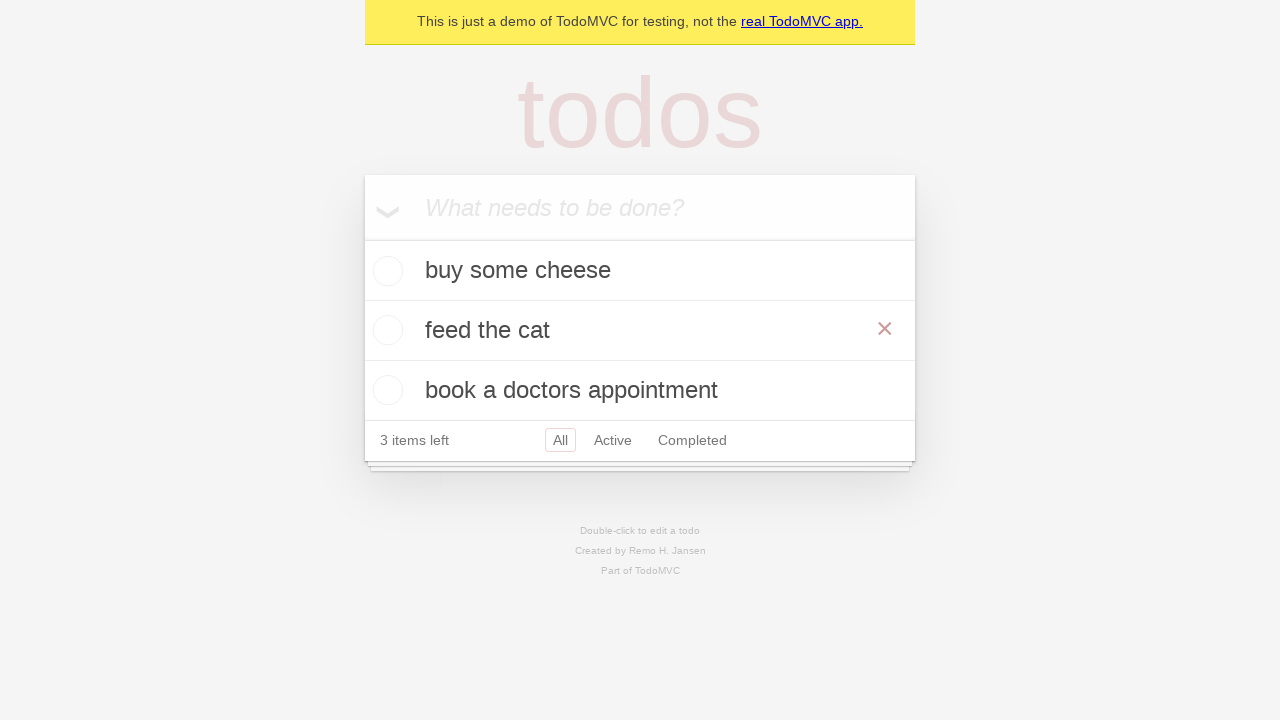

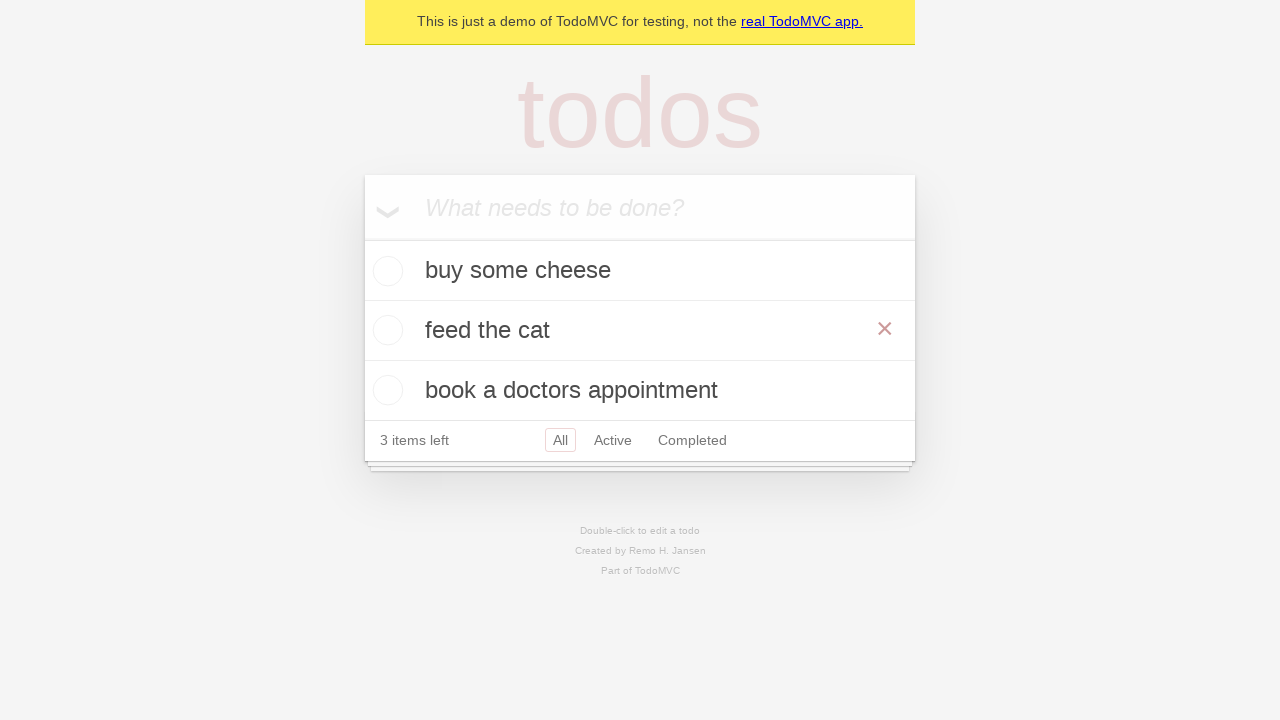